Tests explicit wait functionality by clicking a button that starts a timer and waiting for an element to become visible

Starting URL: http://seleniumpractise.blogspot.in/2016/08/how-to-use-explicit-wait-in-selenium.html

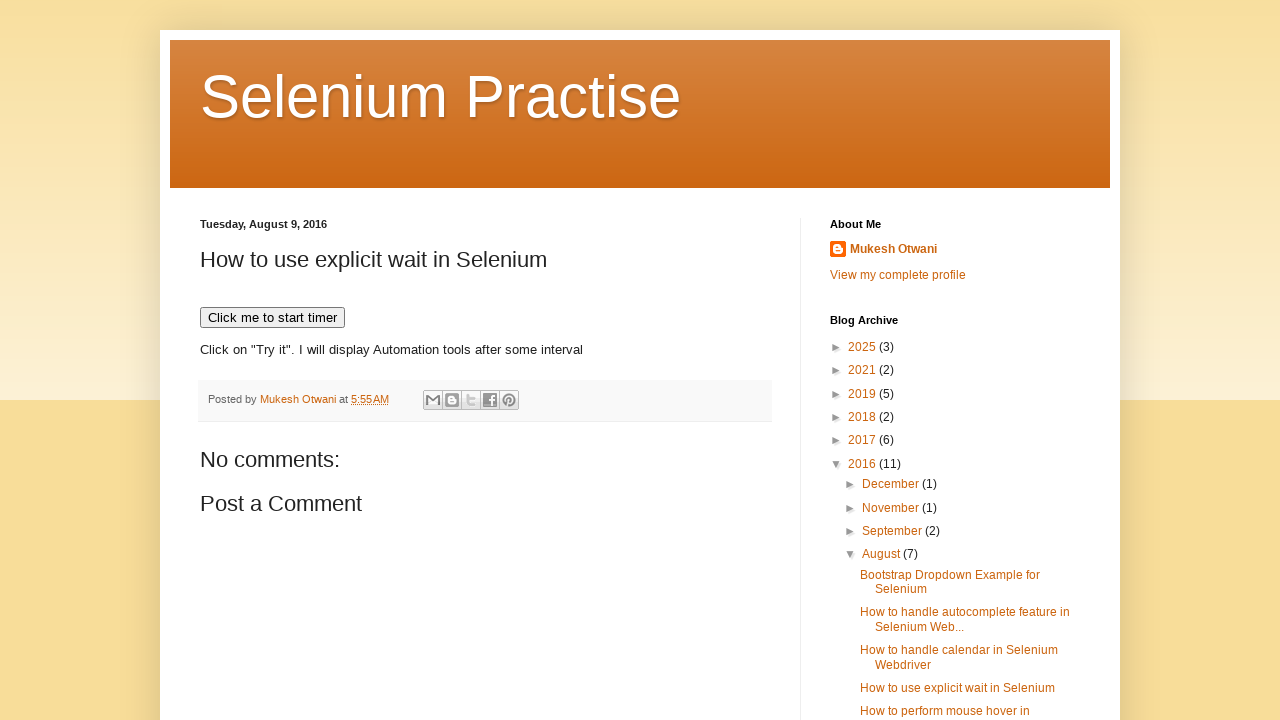

Clicked button to start timer at (272, 318) on xpath=//*[text()='Click me to start timer']
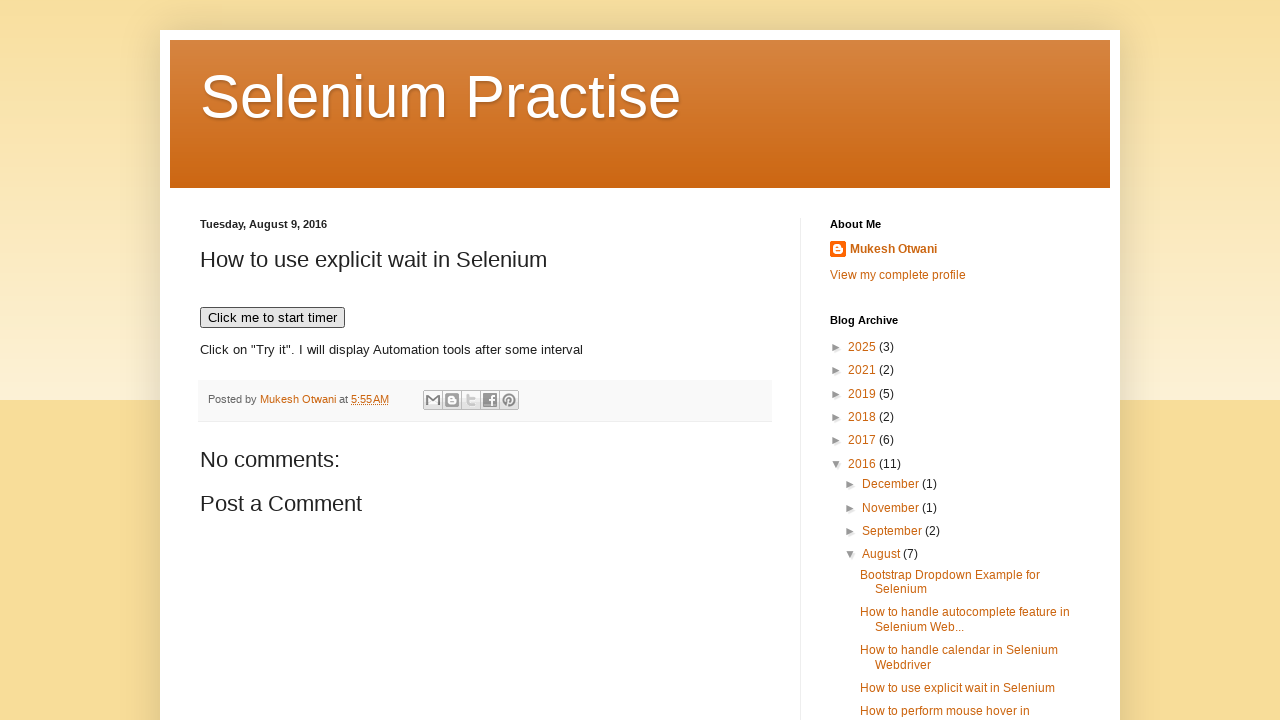

Waited for WebDriver element to become visible (explicit wait)
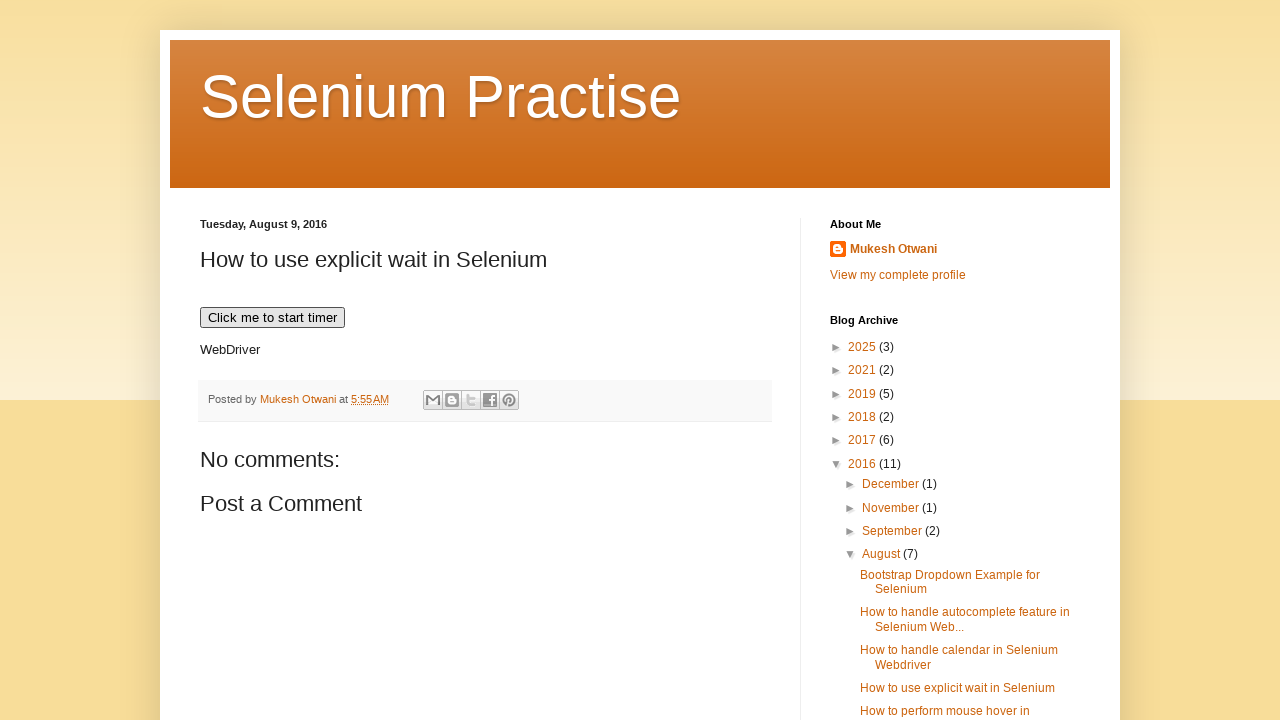

Retrieved text content from WebDriver element: 'WebDriver'
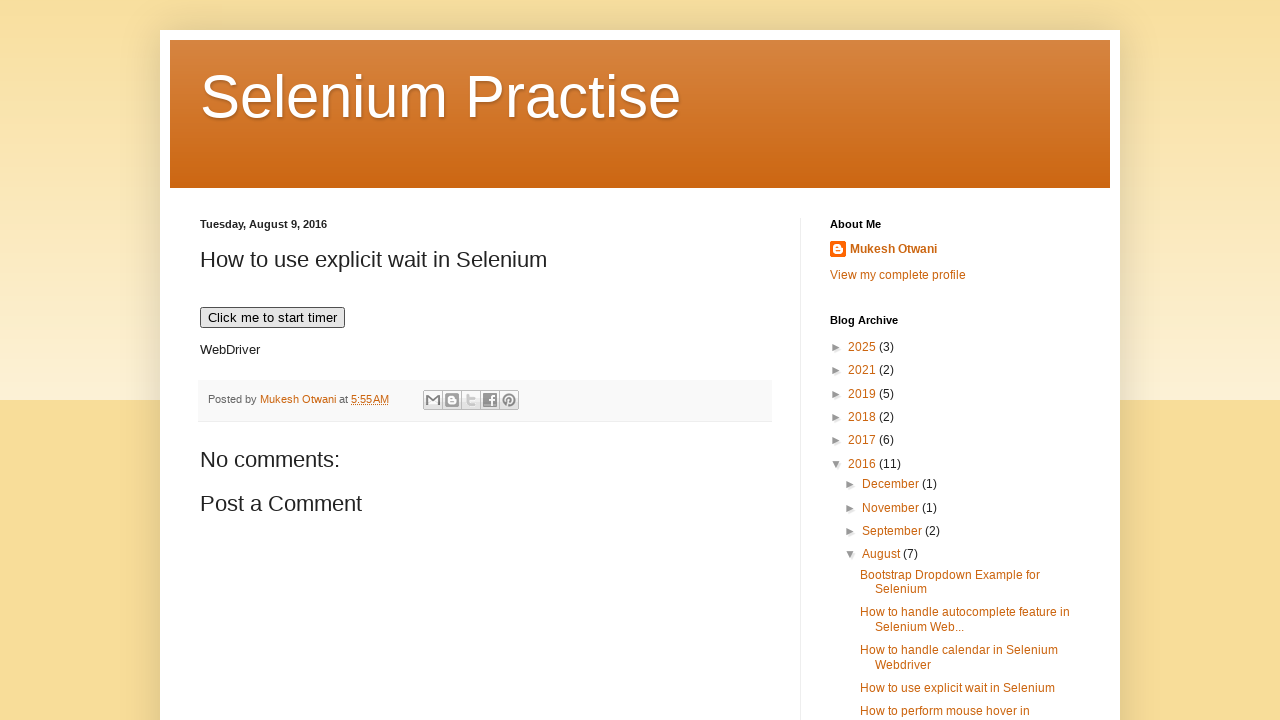

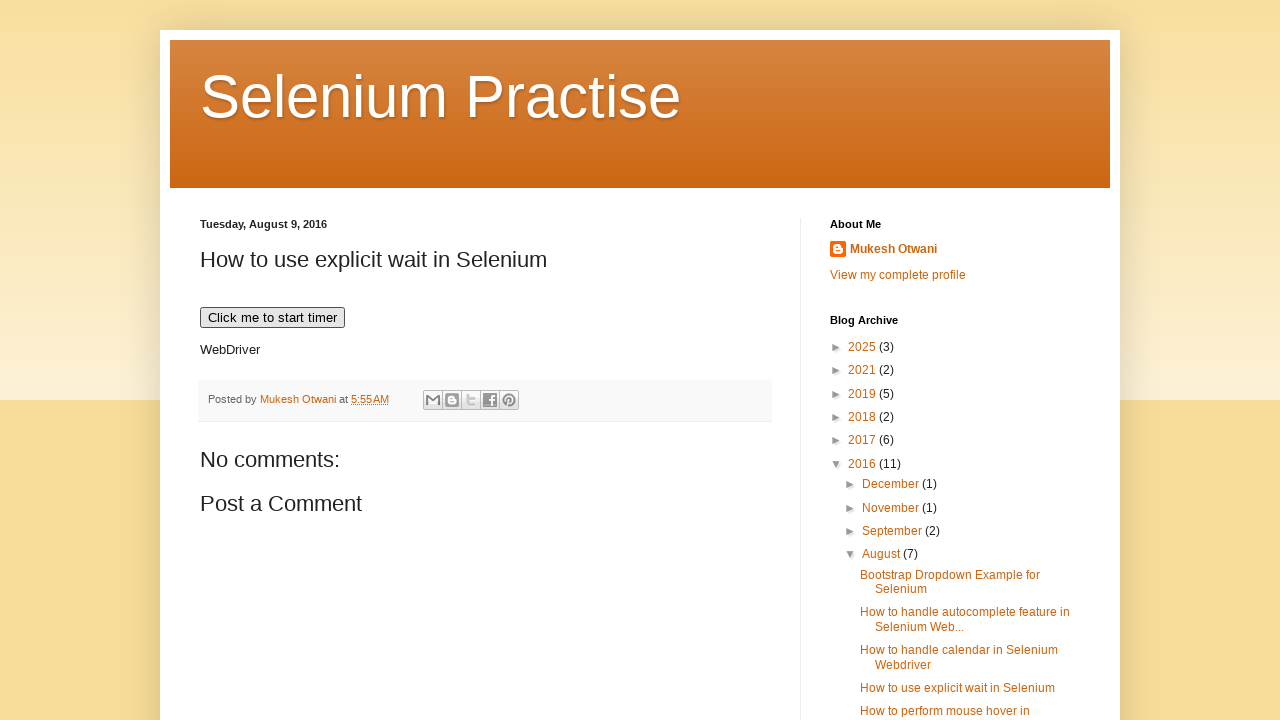